Tests mouse hover functionality by hovering over a menu element

Starting URL: https://rahulshettyacademy.com/AutomationPractice/

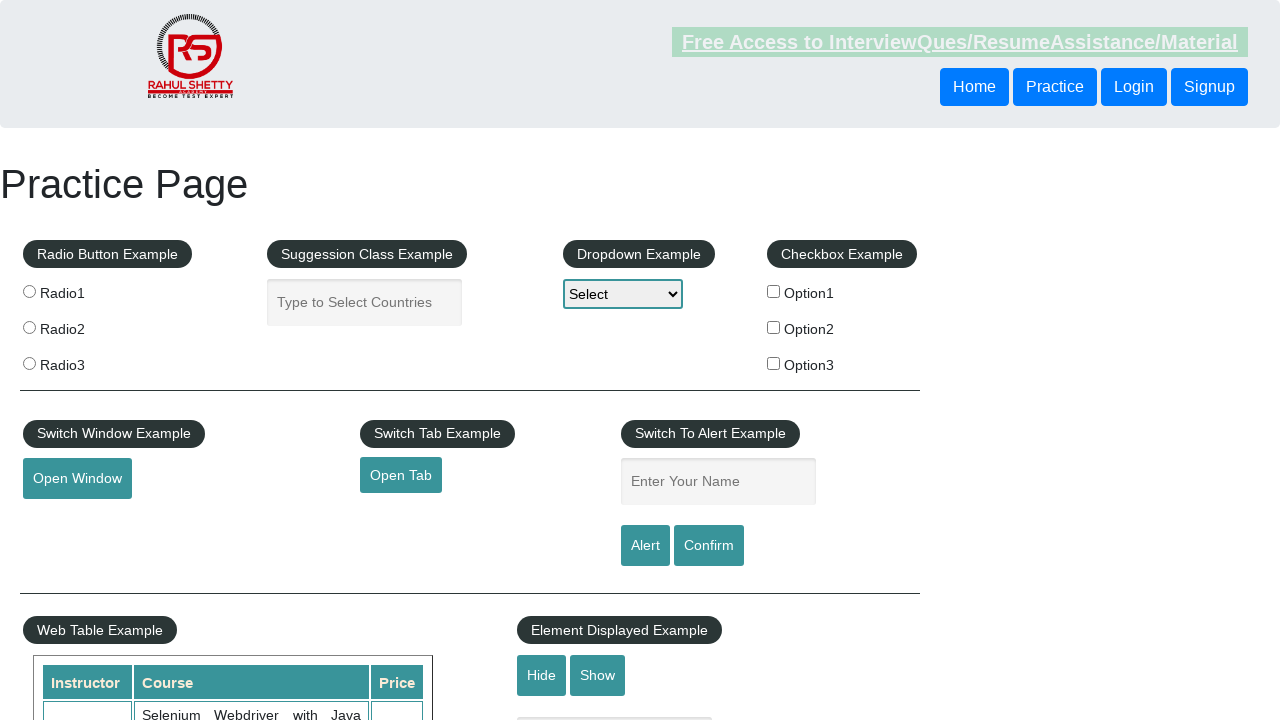

Hovered over the mouse hover menu element at (83, 361) on #mousehover
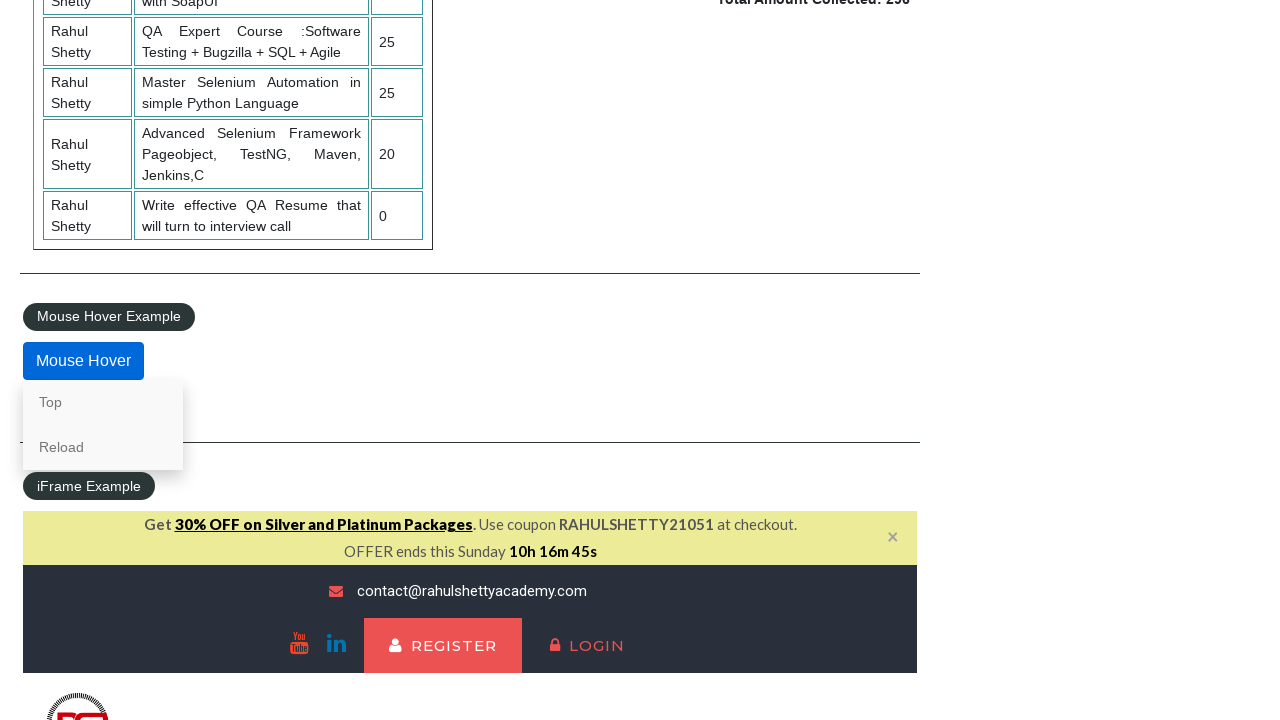

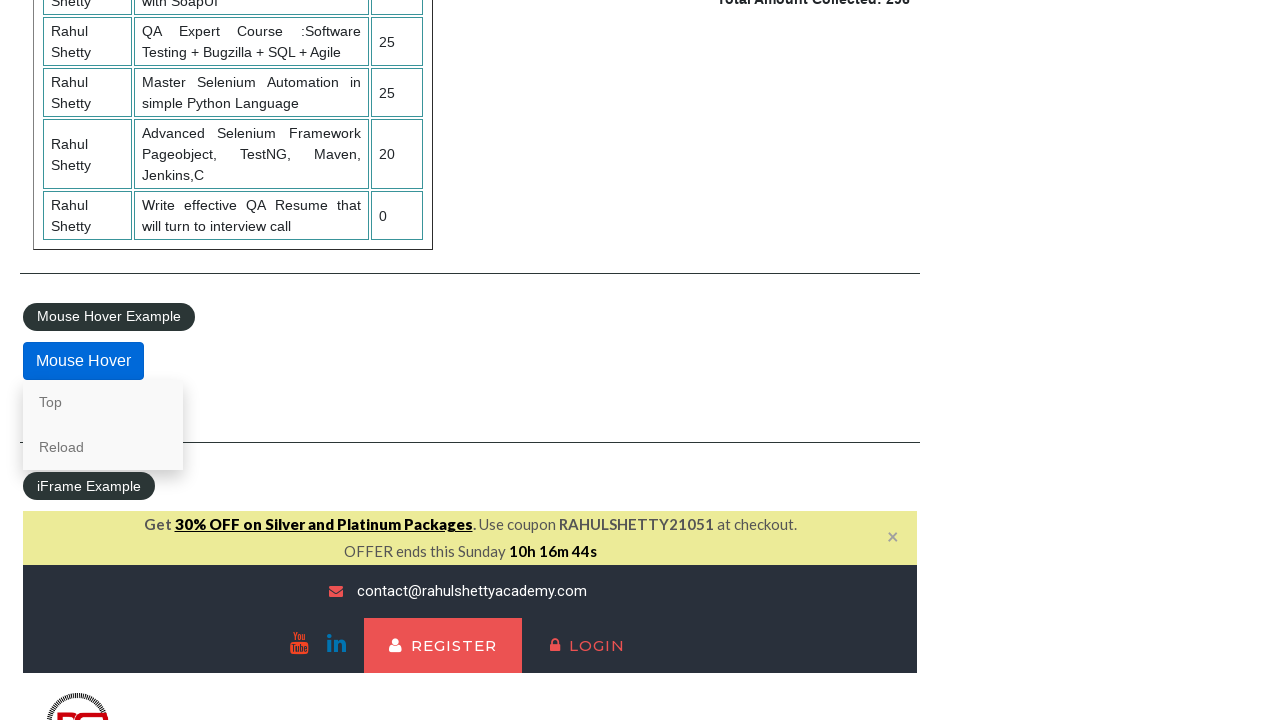